Tests confirm alert functionality by clicking the button and dismissing the alert with Cancel

Starting URL: https://training-support.net/webelements/alerts

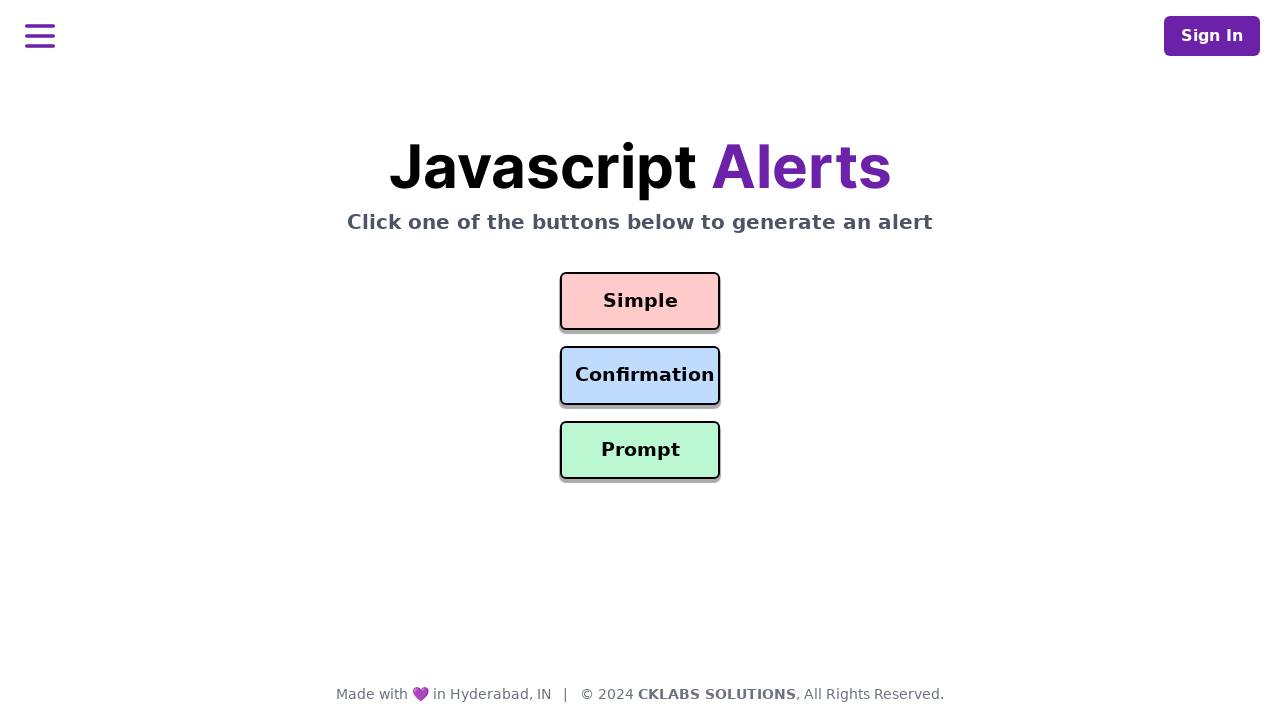

Clicked the Confirm Alert button at (640, 376) on #confirmation
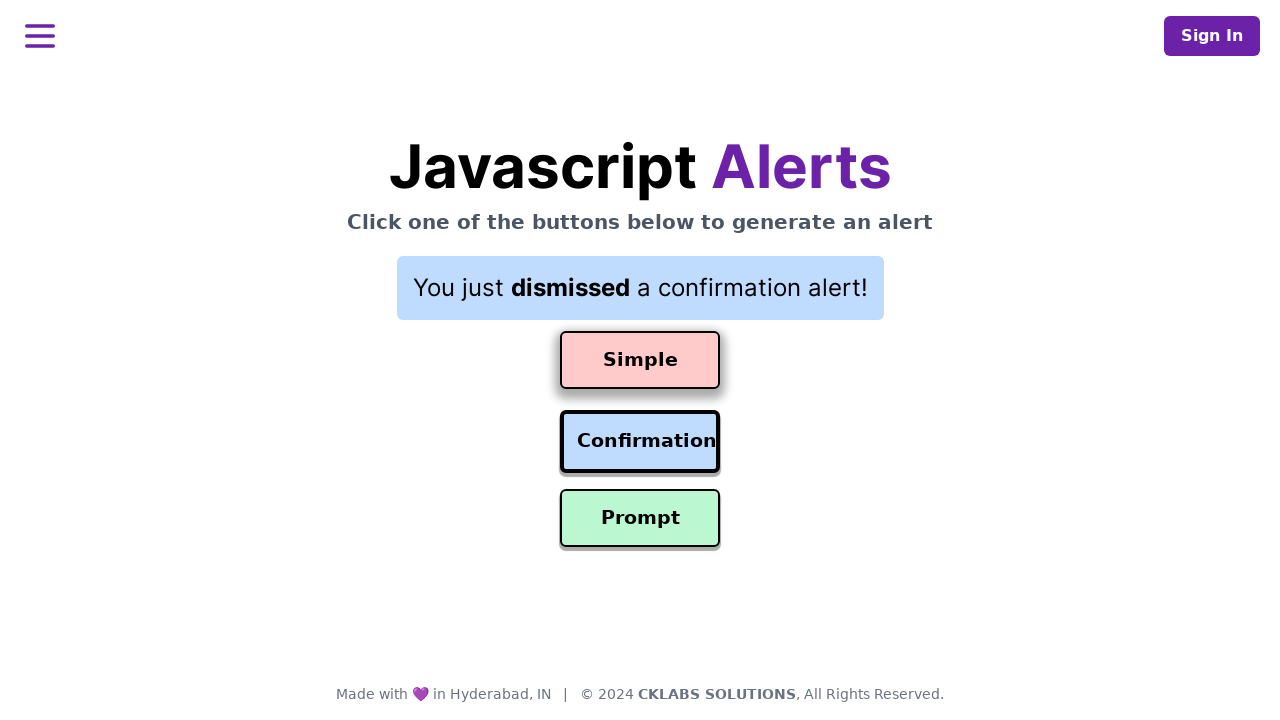

Set up dialog handler to dismiss the confirm alert
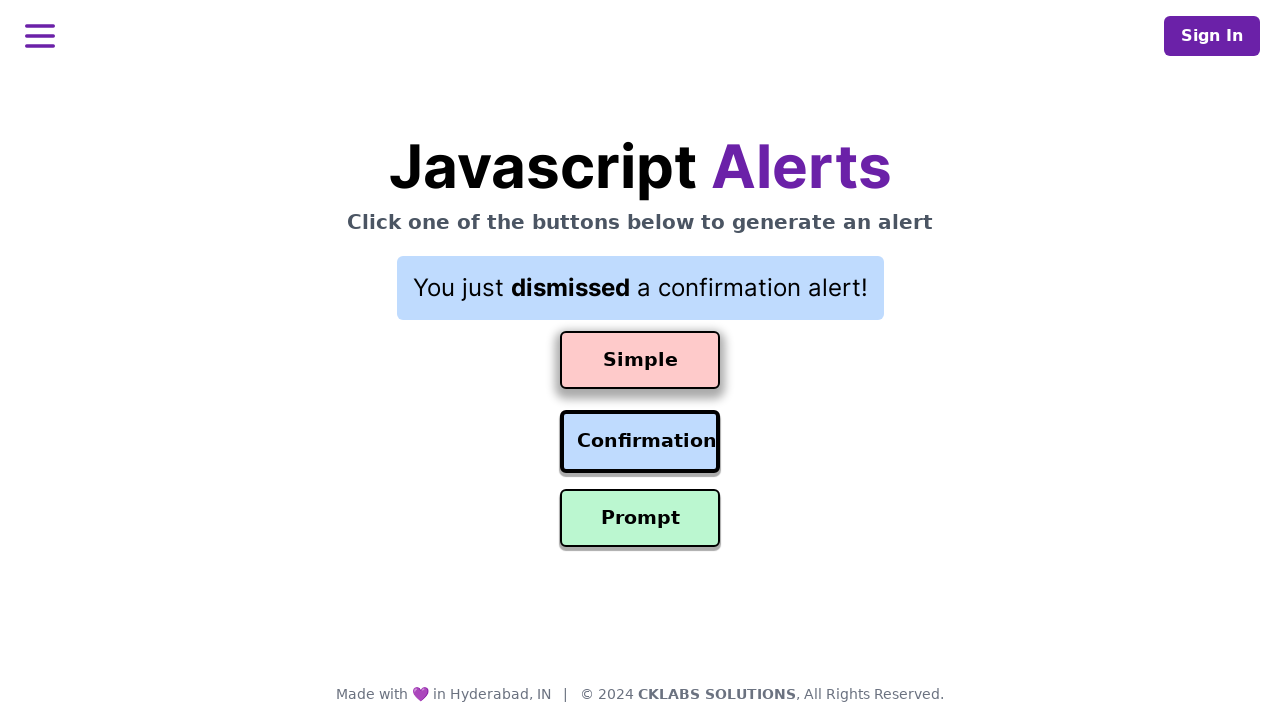

Verified result message is displayed after dismissing alert
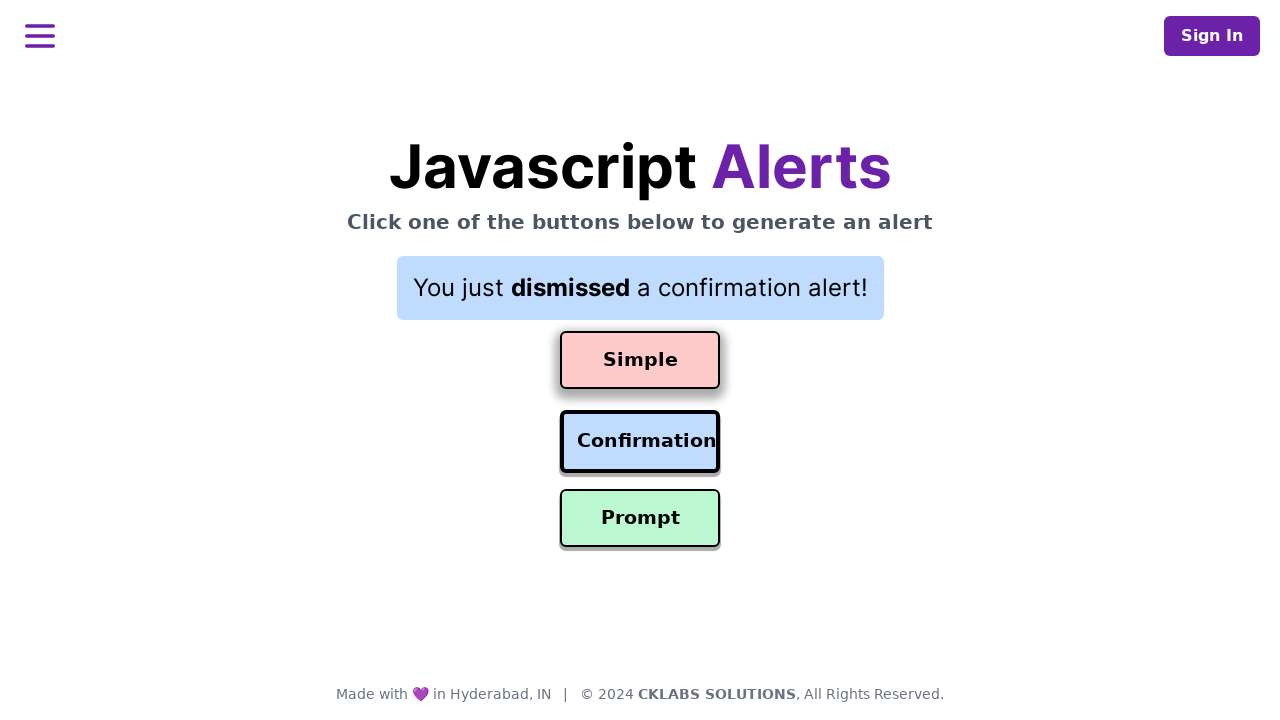

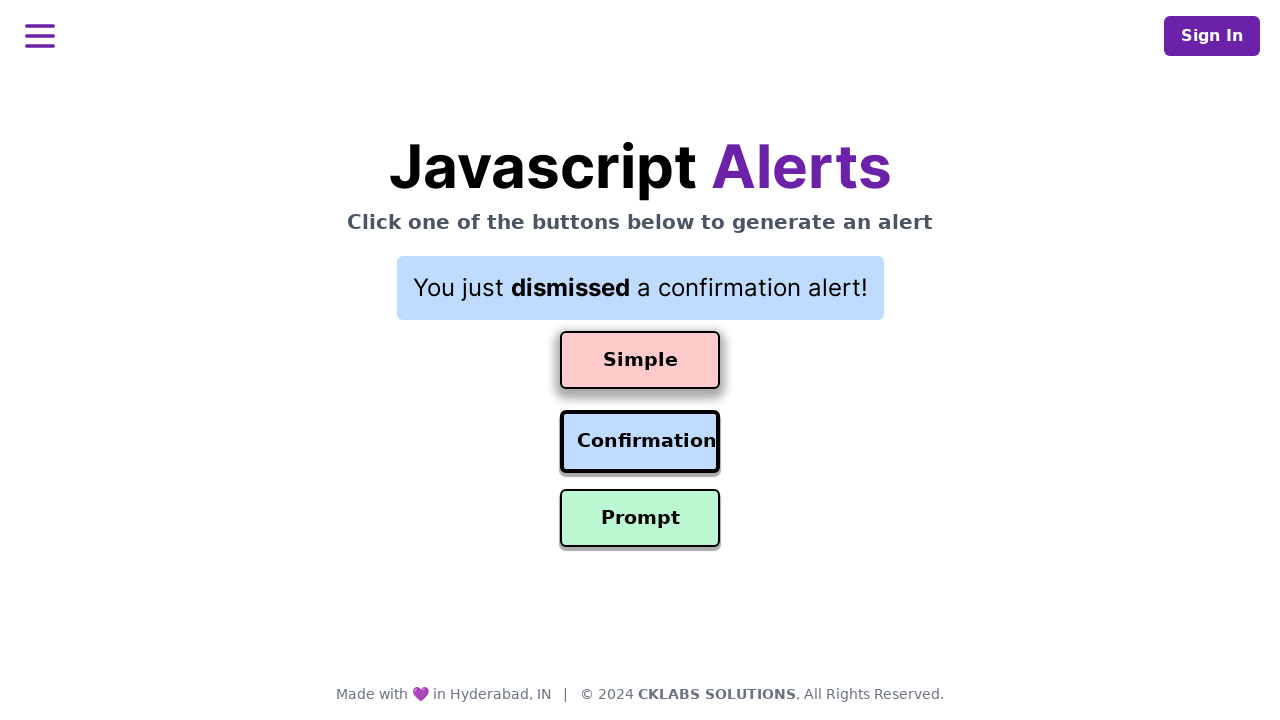